Tests dynamic content loading by clicking a start button and waiting for dynamically loaded text to appear on the page

Starting URL: http://the-internet.herokuapp.com/dynamic_loading/2

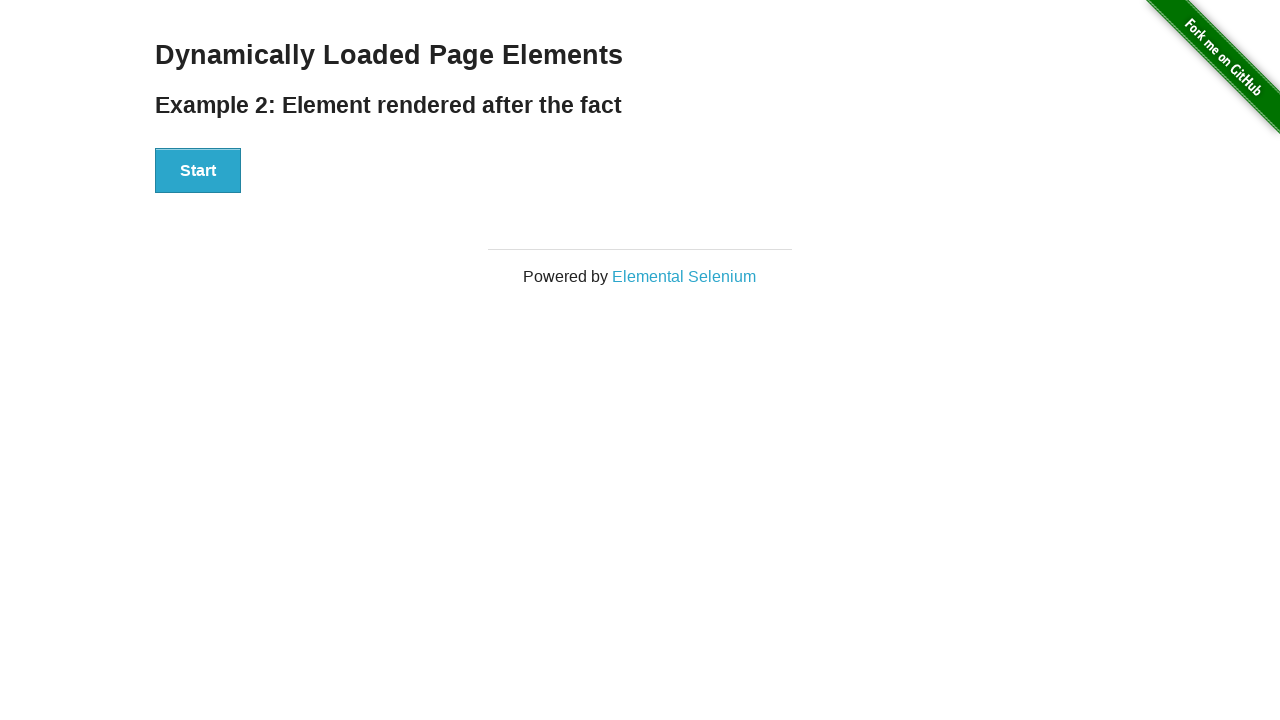

Clicked start button to trigger dynamic content loading at (198, 171) on #start>button
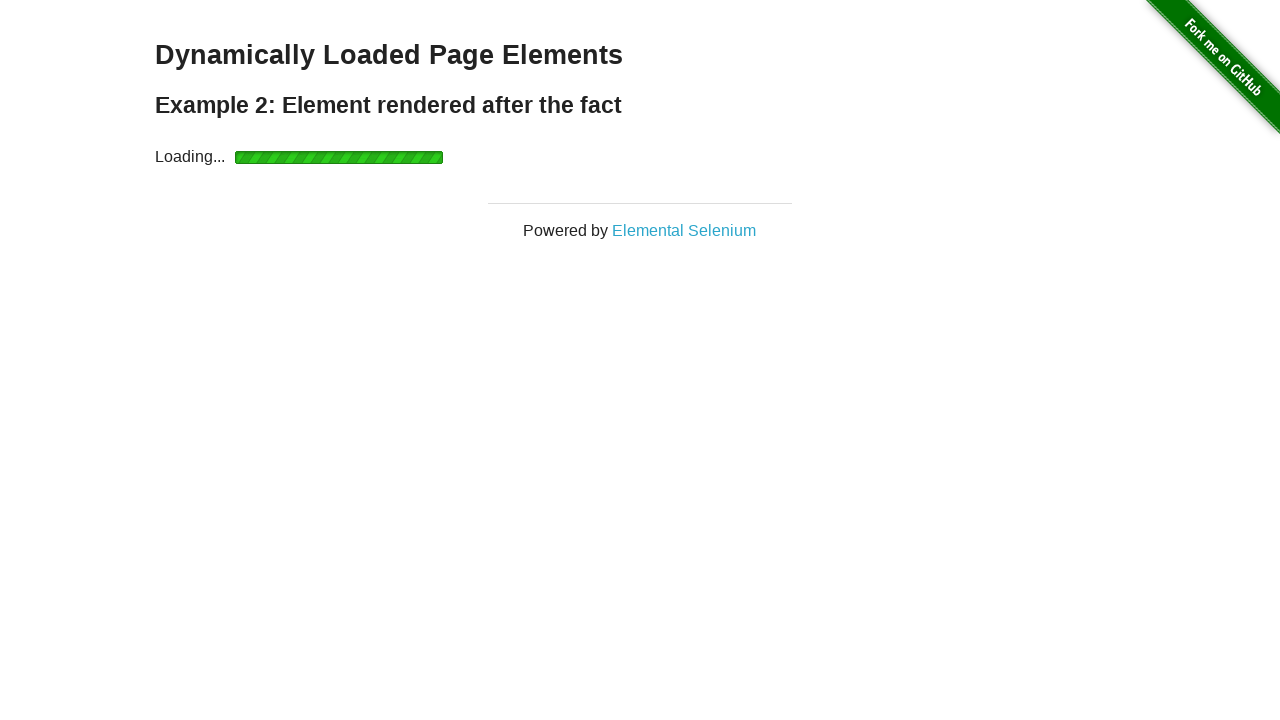

Dynamic content loaded - 'Hello World!' text appeared
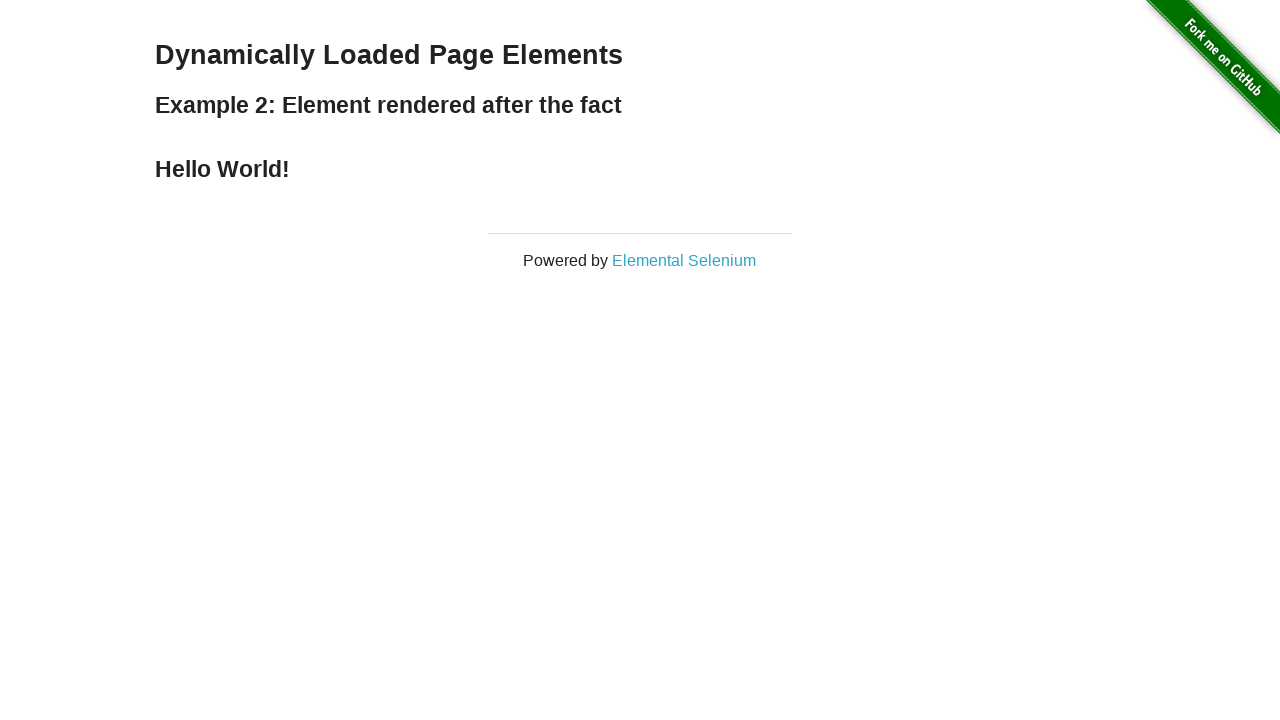

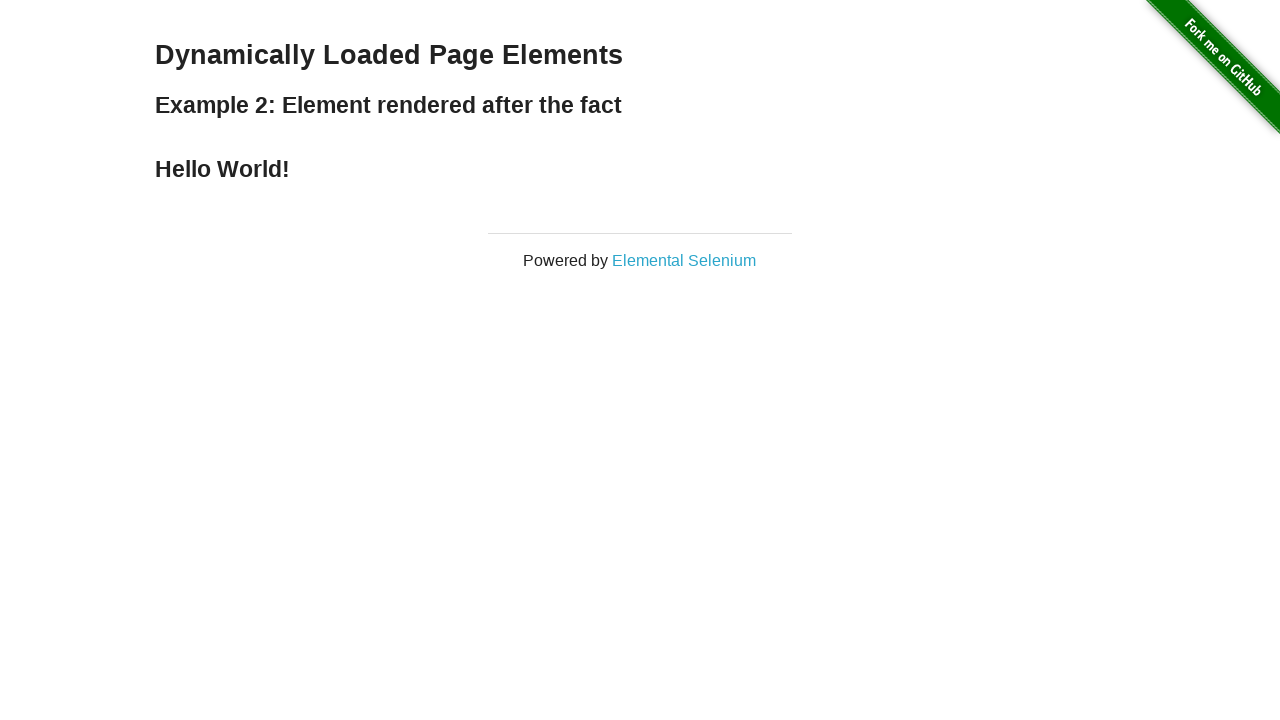